Navigates to a Taiwanese news website's breaking news section and verifies that news articles with titles and images are displayed on the page.

Starting URL: https://news.ltn.com.tw/list/breakingnews/politics

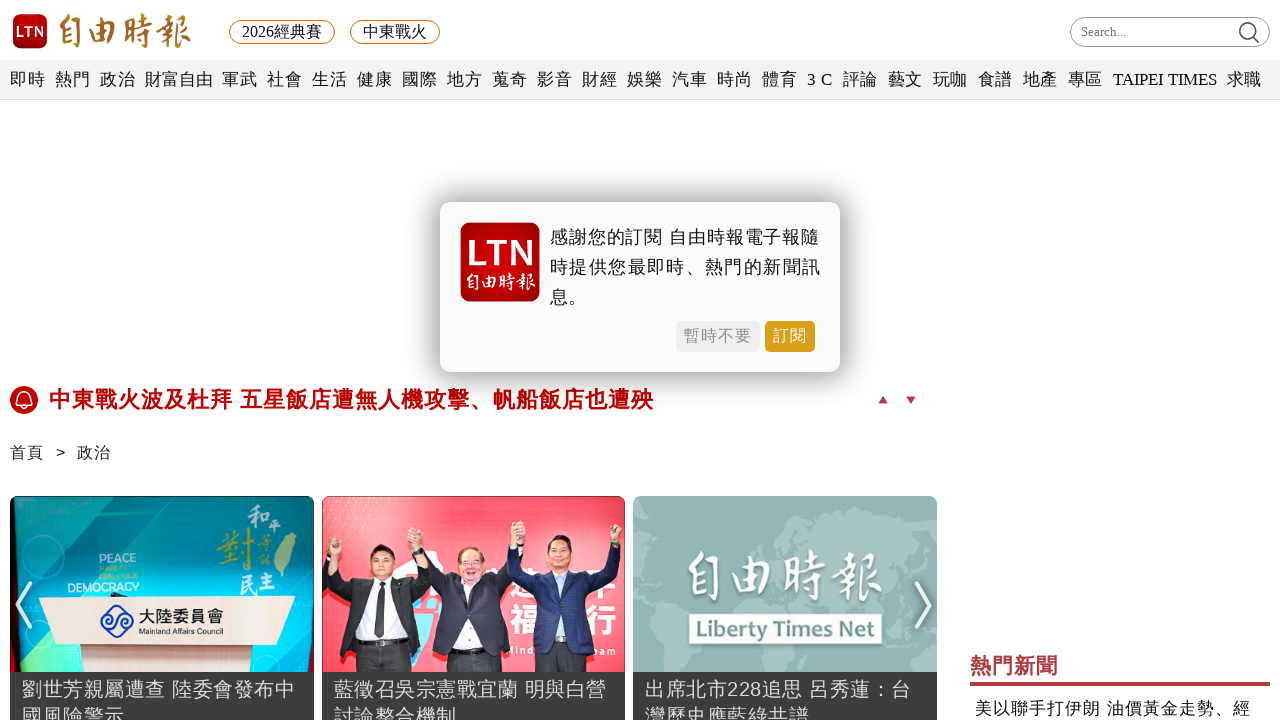

Waited for news article titles (.tit) to load
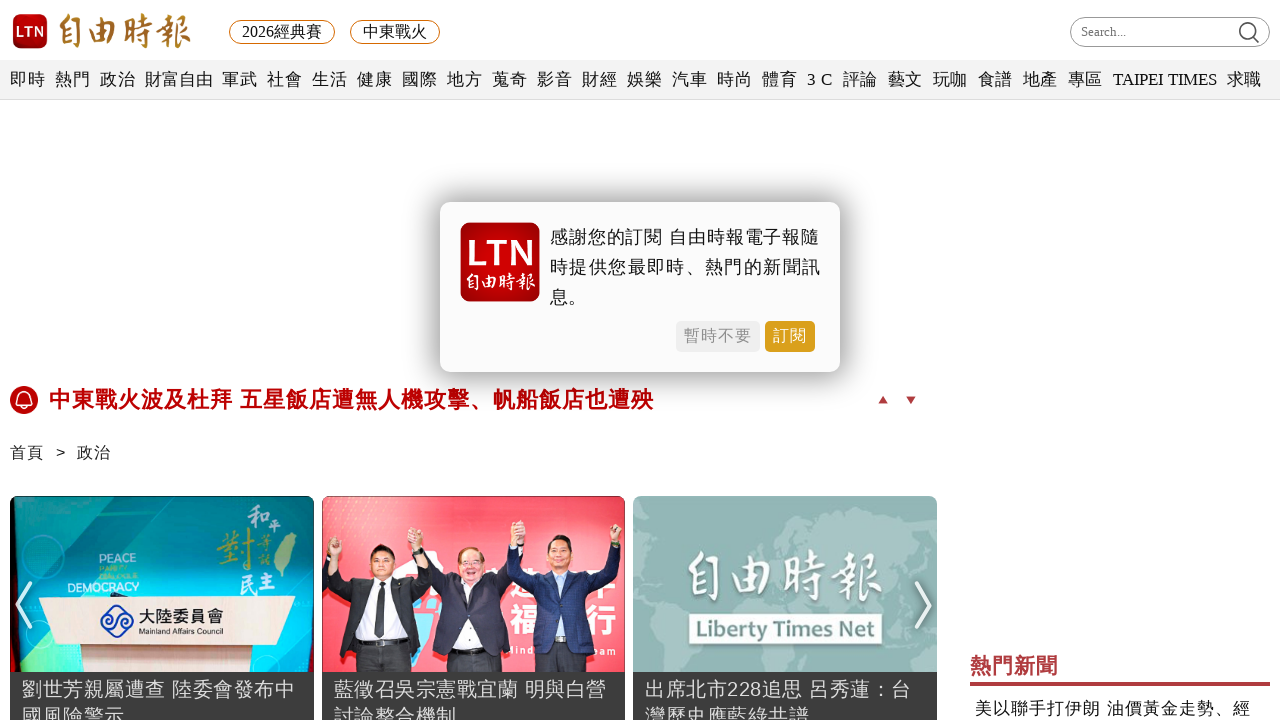

Waited for news images (.lazy_imgs_ltn) to load
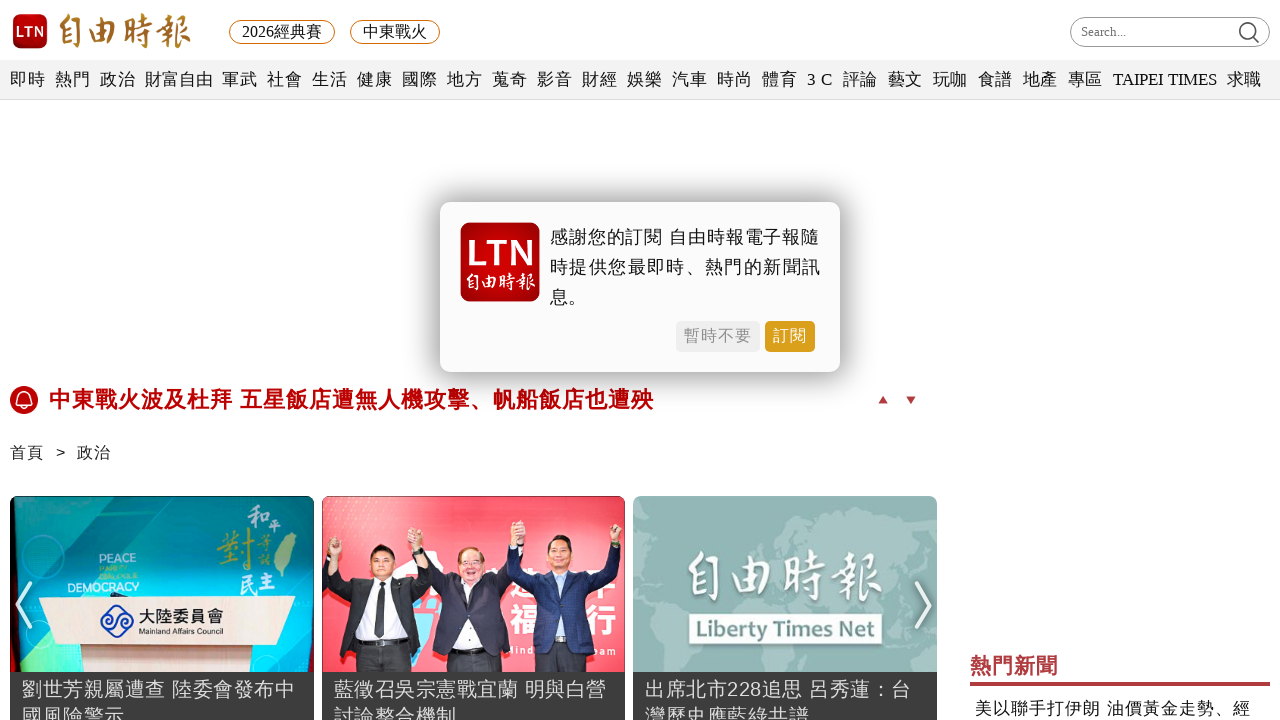

Verified that news article headings (.tit h3) are present on the page
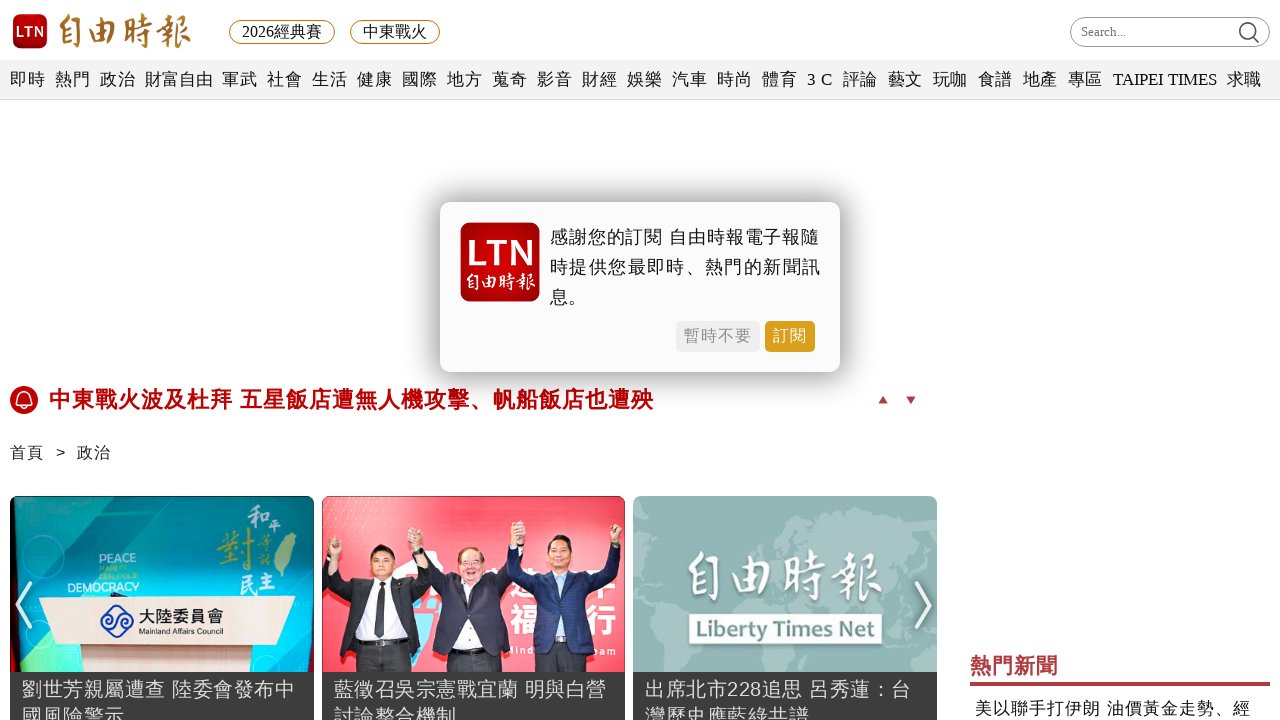

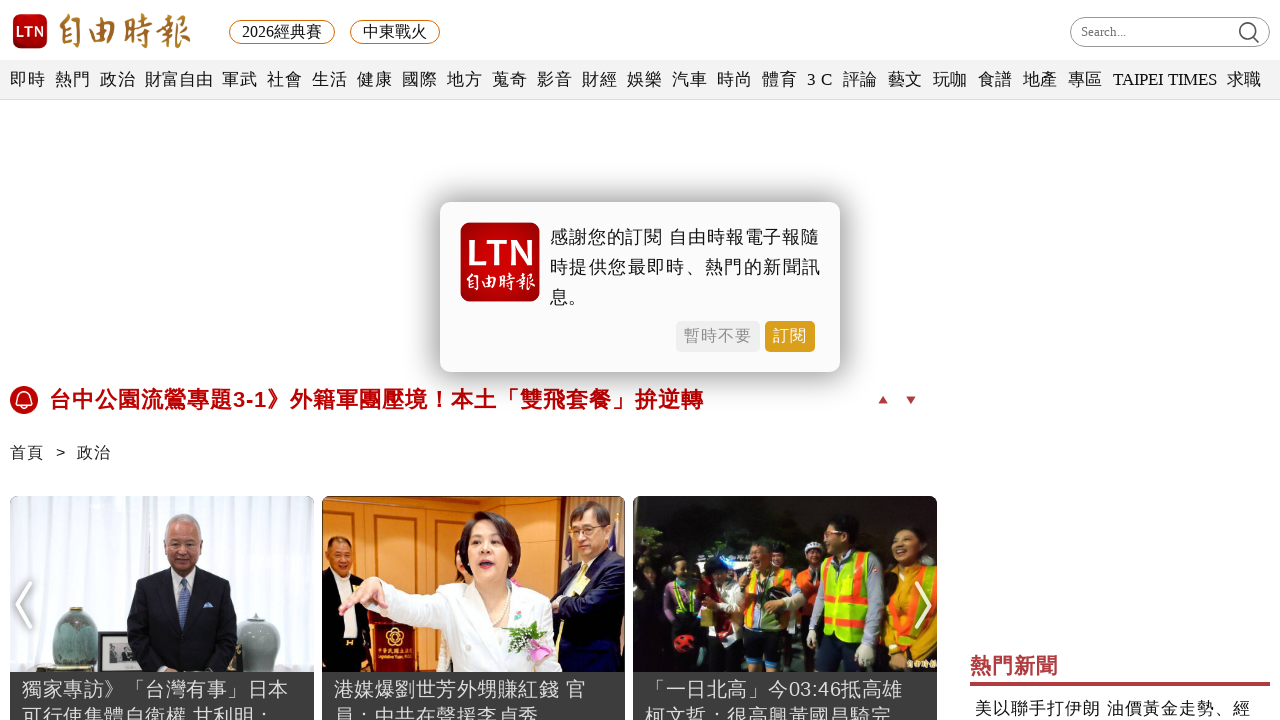